Tests that the browser back button works correctly with filter navigation.

Starting URL: https://demo.playwright.dev/todomvc

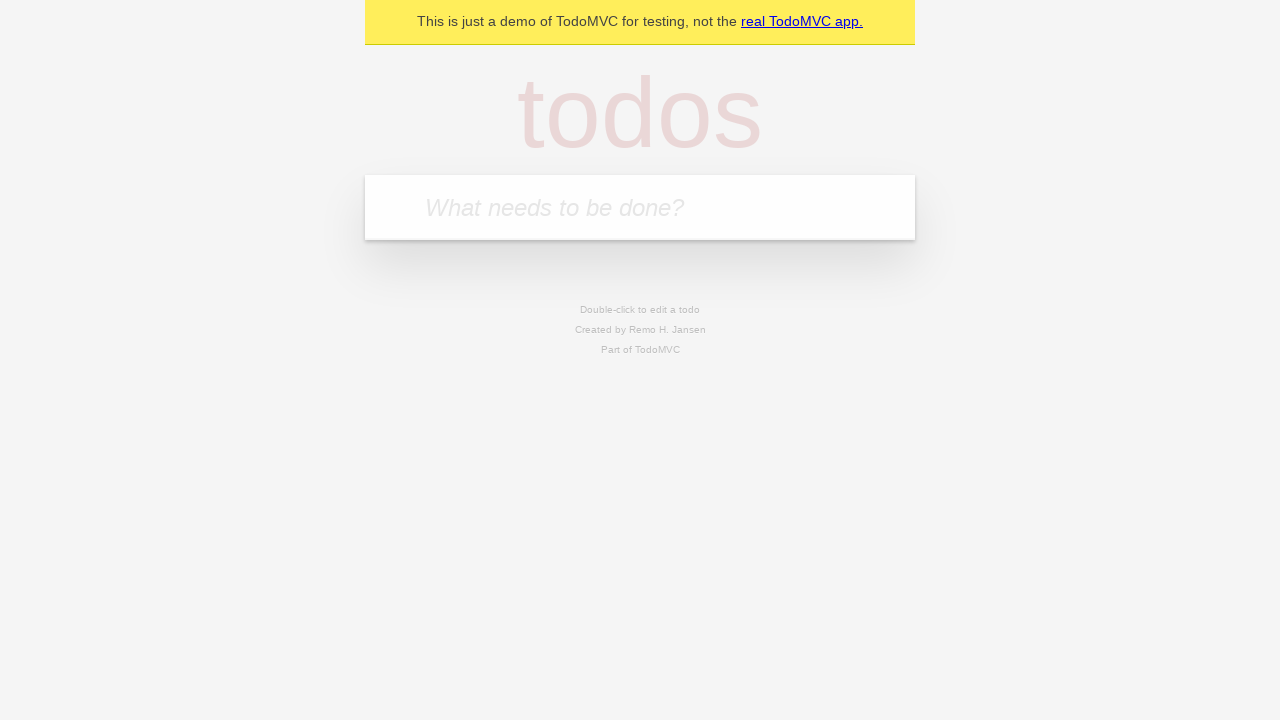

Filled todo input with 'buy some cheese' on internal:attr=[placeholder="What needs to be done?"i]
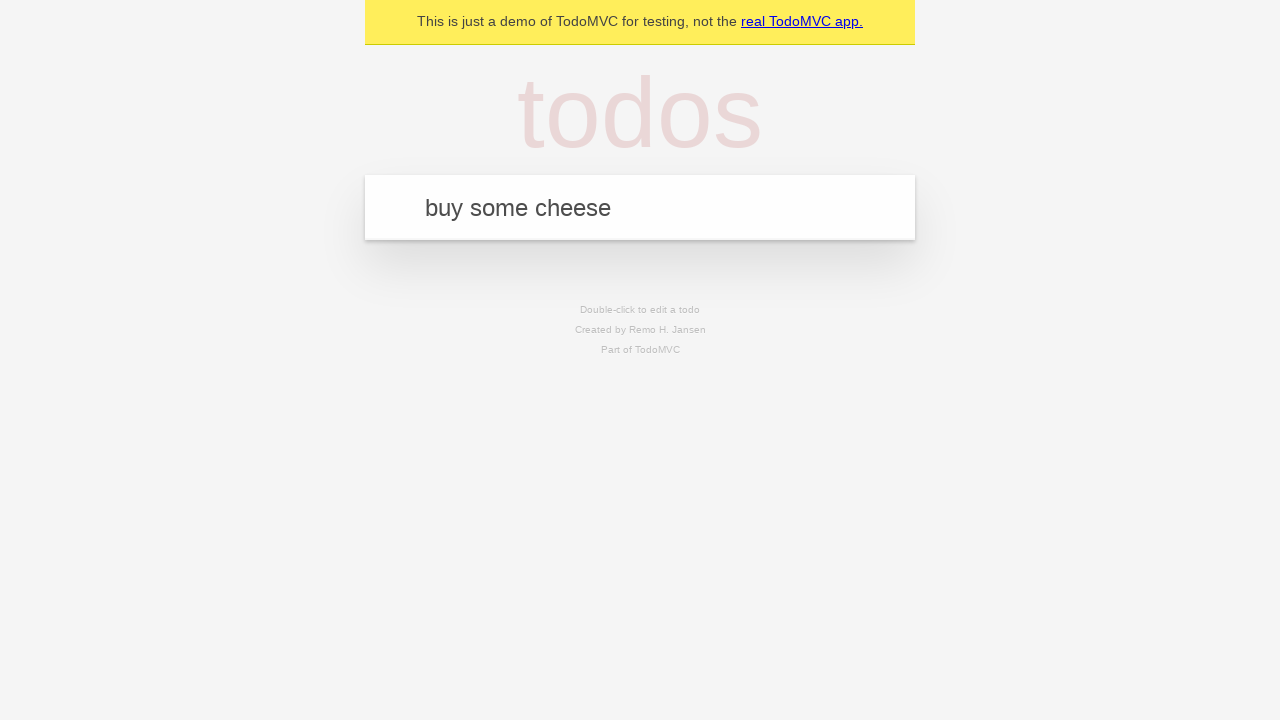

Pressed Enter to add first todo on internal:attr=[placeholder="What needs to be done?"i]
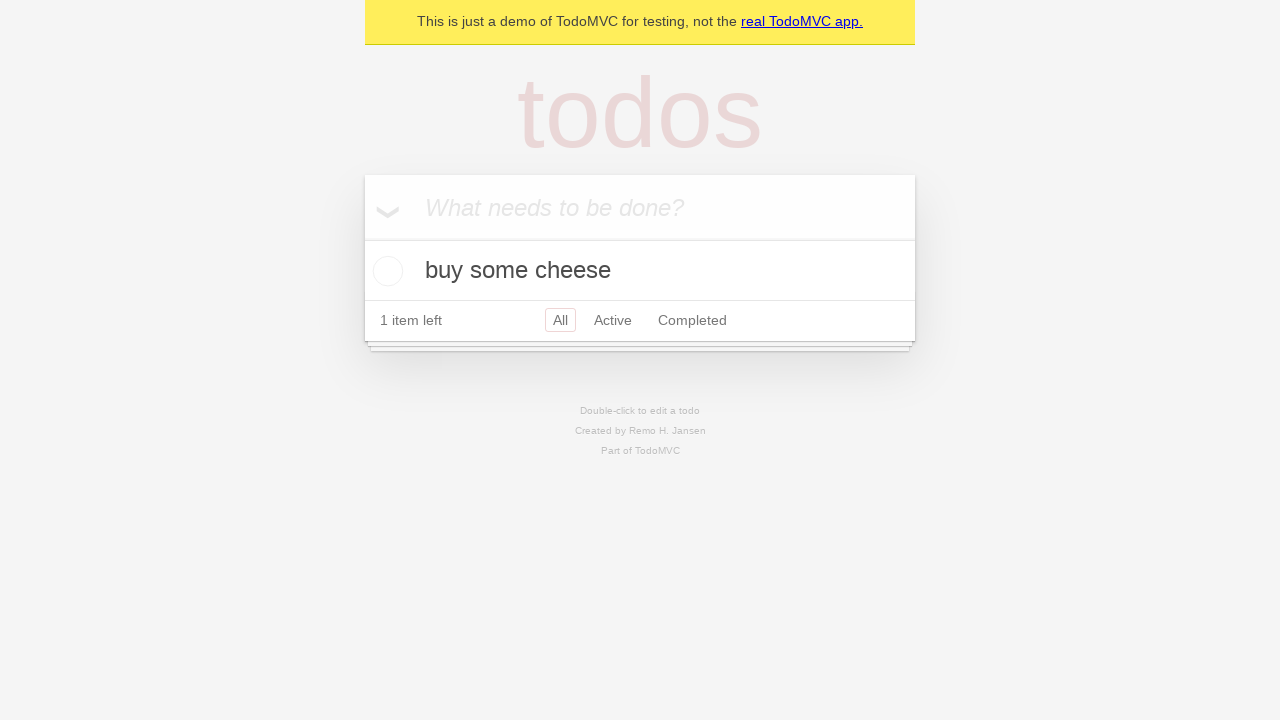

Filled todo input with 'feed the cat' on internal:attr=[placeholder="What needs to be done?"i]
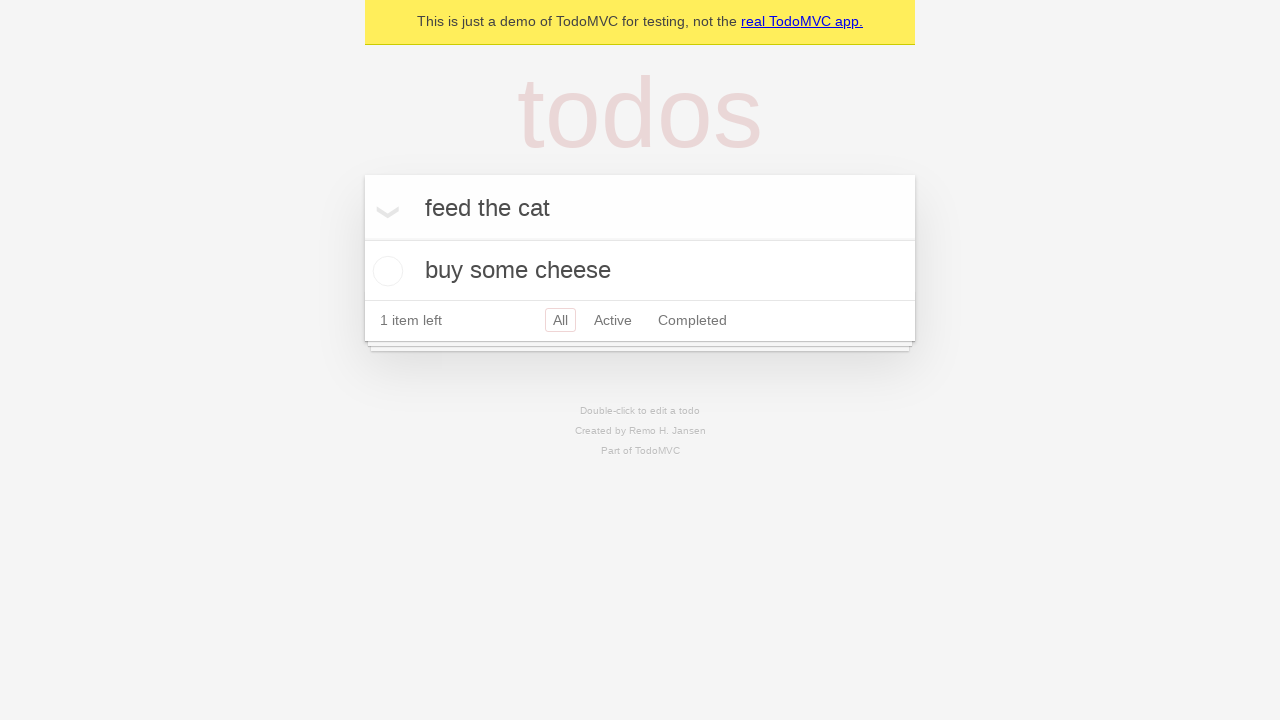

Pressed Enter to add second todo on internal:attr=[placeholder="What needs to be done?"i]
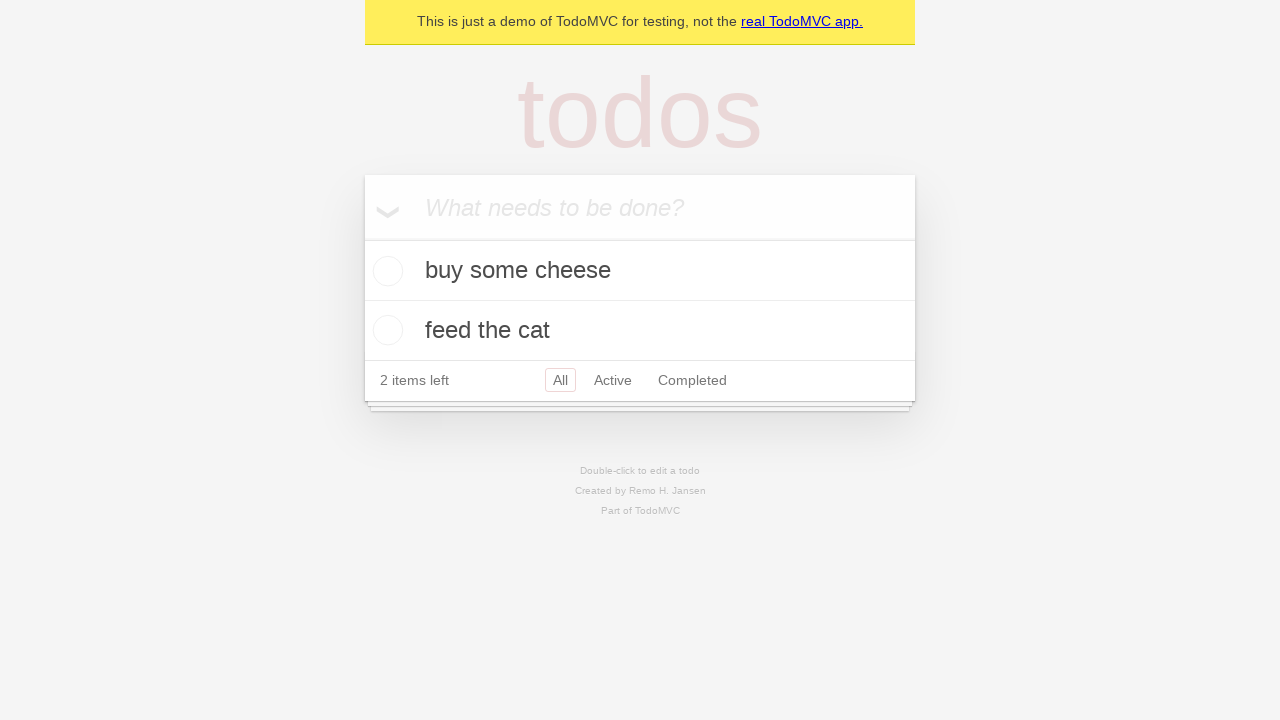

Filled todo input with 'book a doctors appointment' on internal:attr=[placeholder="What needs to be done?"i]
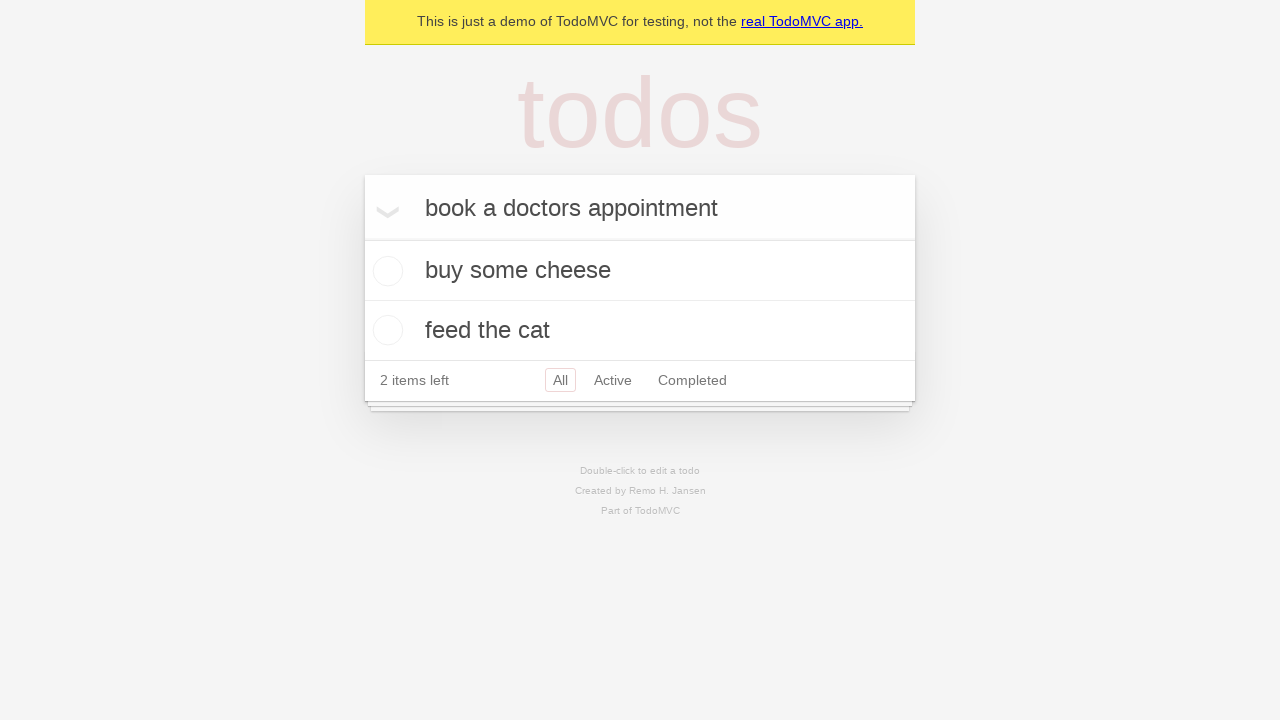

Pressed Enter to add third todo on internal:attr=[placeholder="What needs to be done?"i]
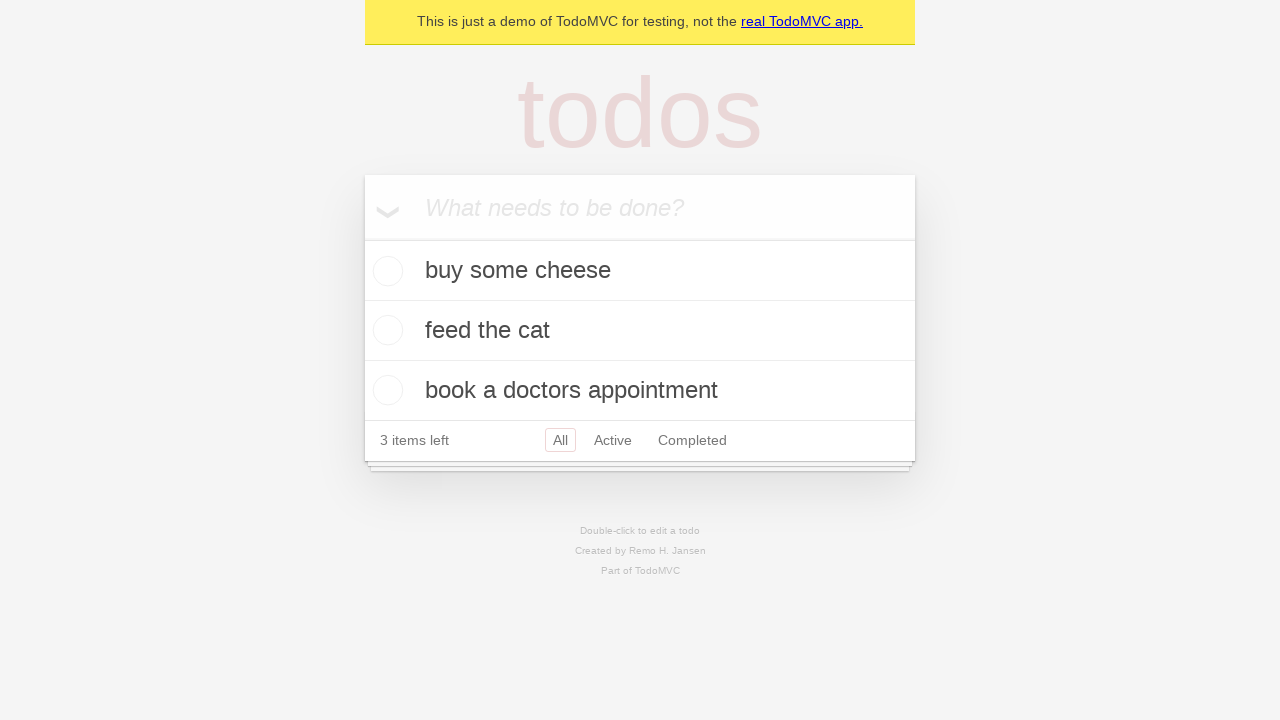

Checked the second todo item at (385, 330) on internal:testid=[data-testid="todo-item"s] >> nth=1 >> internal:role=checkbox
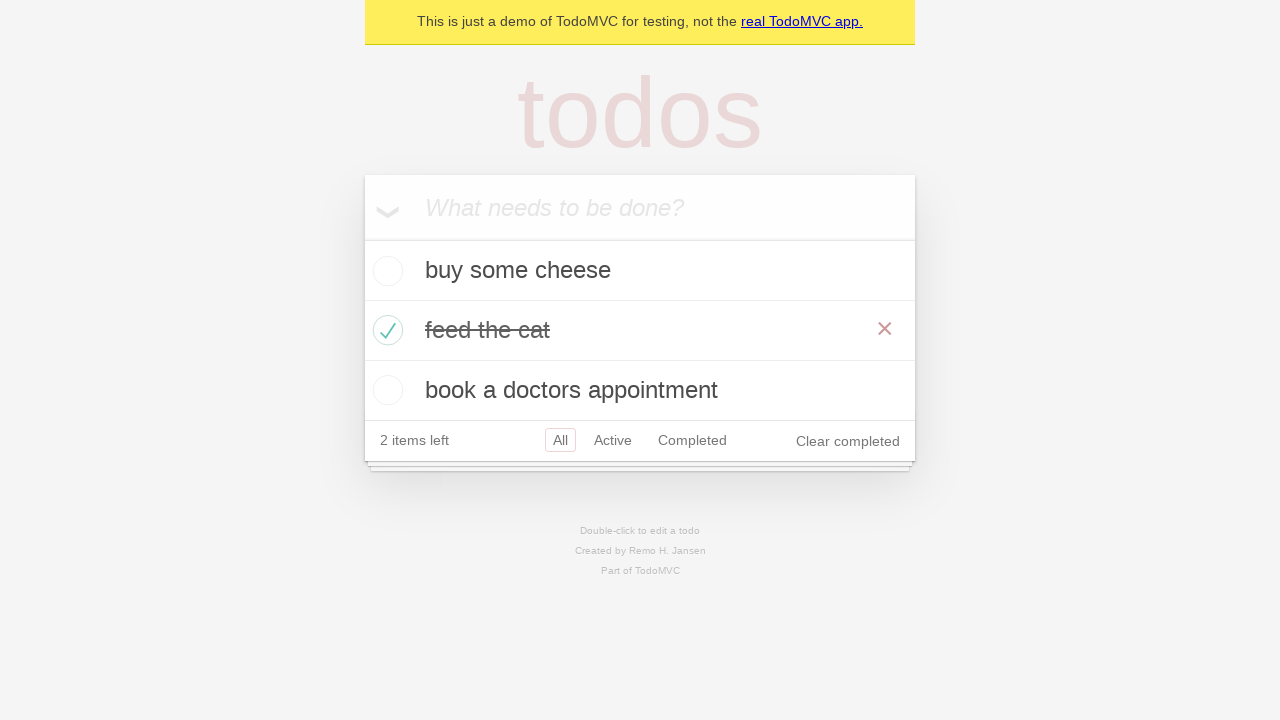

Clicked 'All' filter link at (560, 440) on internal:role=link[name="All"i]
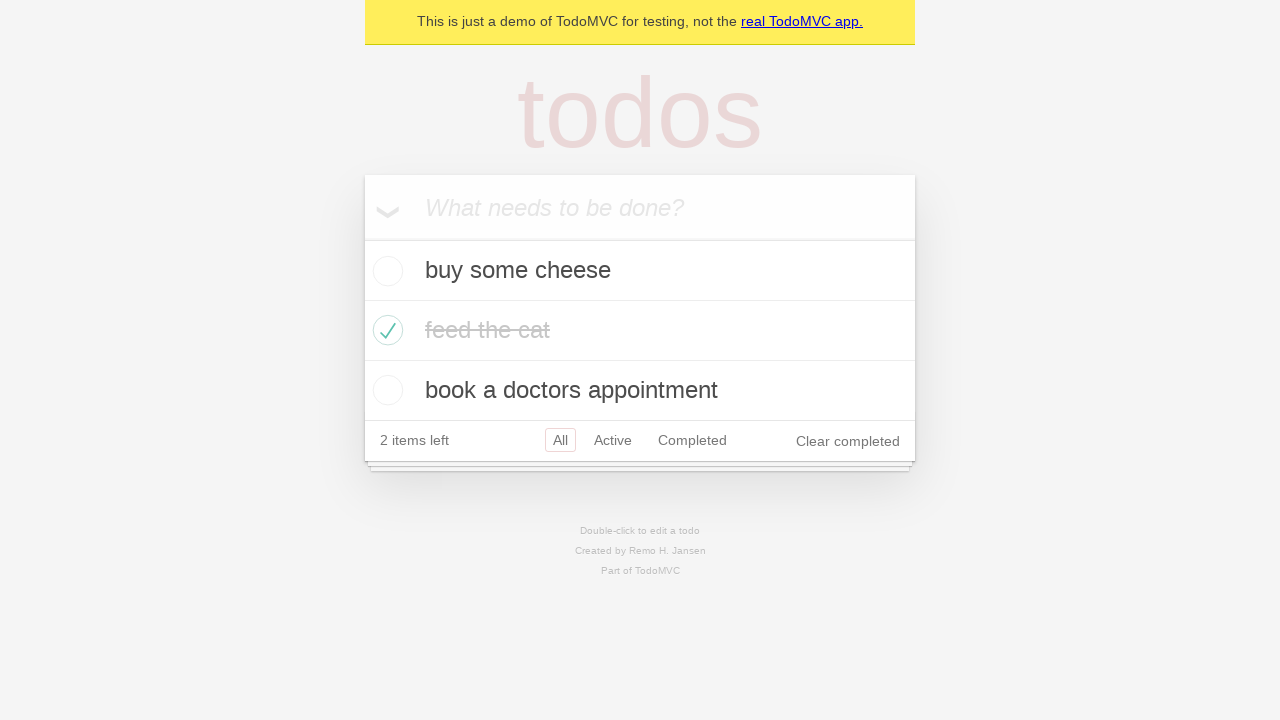

Clicked 'Active' filter link at (613, 440) on internal:role=link[name="Active"i]
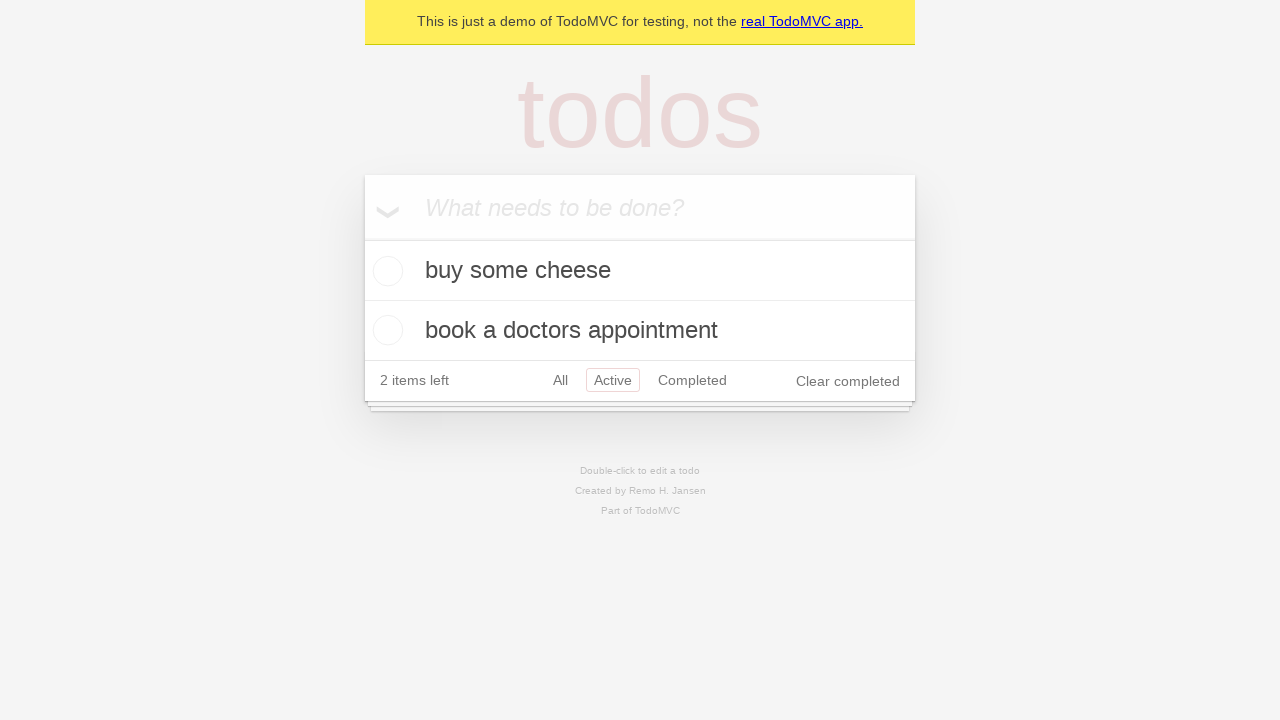

Clicked 'Completed' filter link at (692, 380) on internal:role=link[name="Completed"i]
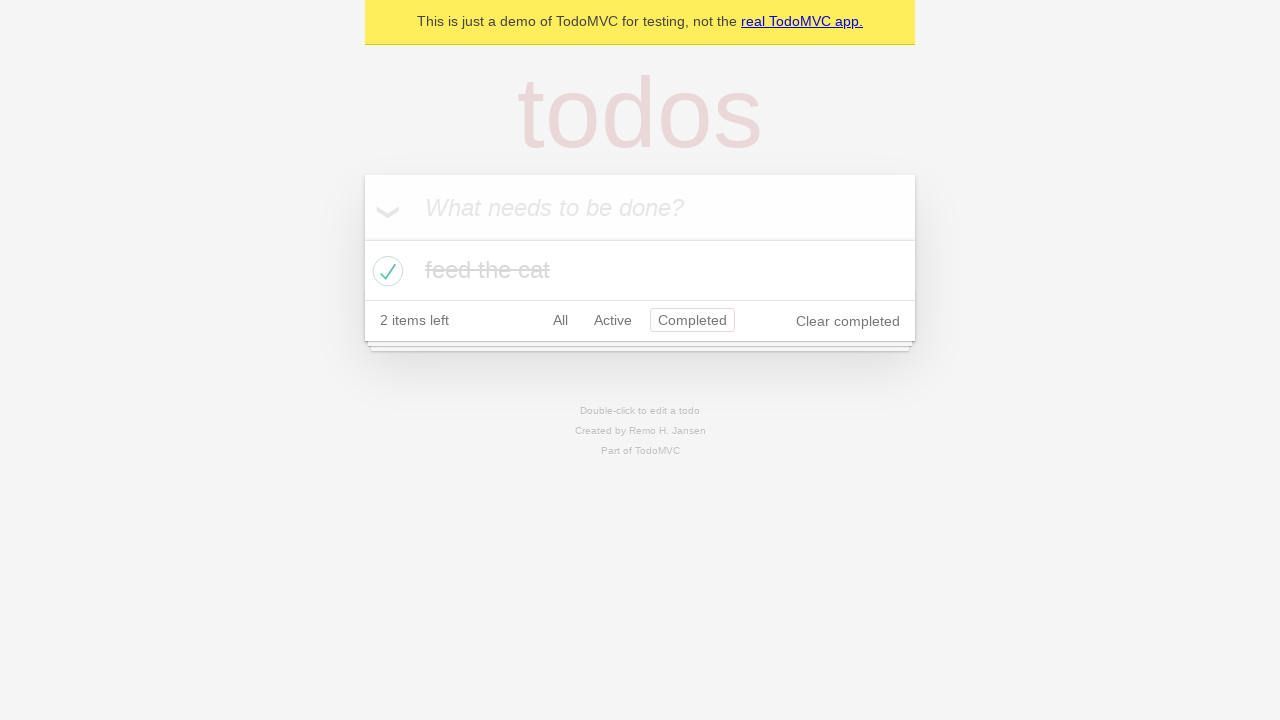

Clicked browser back button to return to 'Active' filter
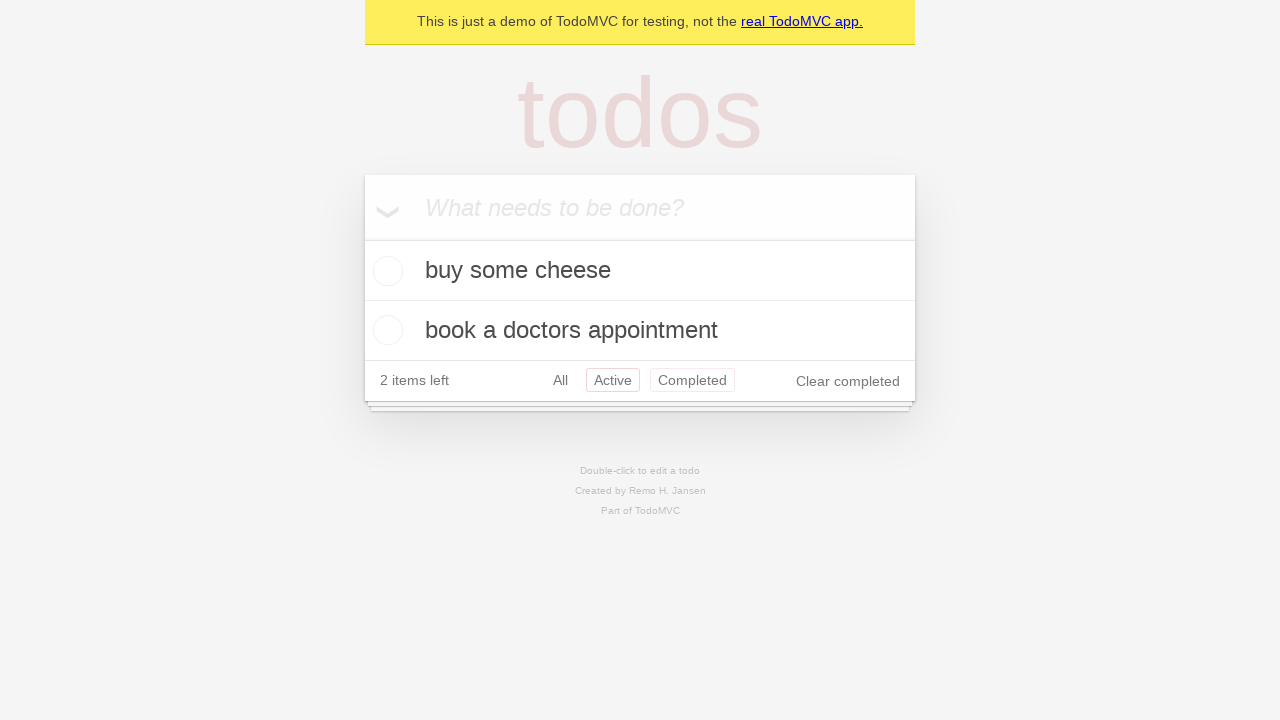

Clicked browser back button to return to 'All' filter
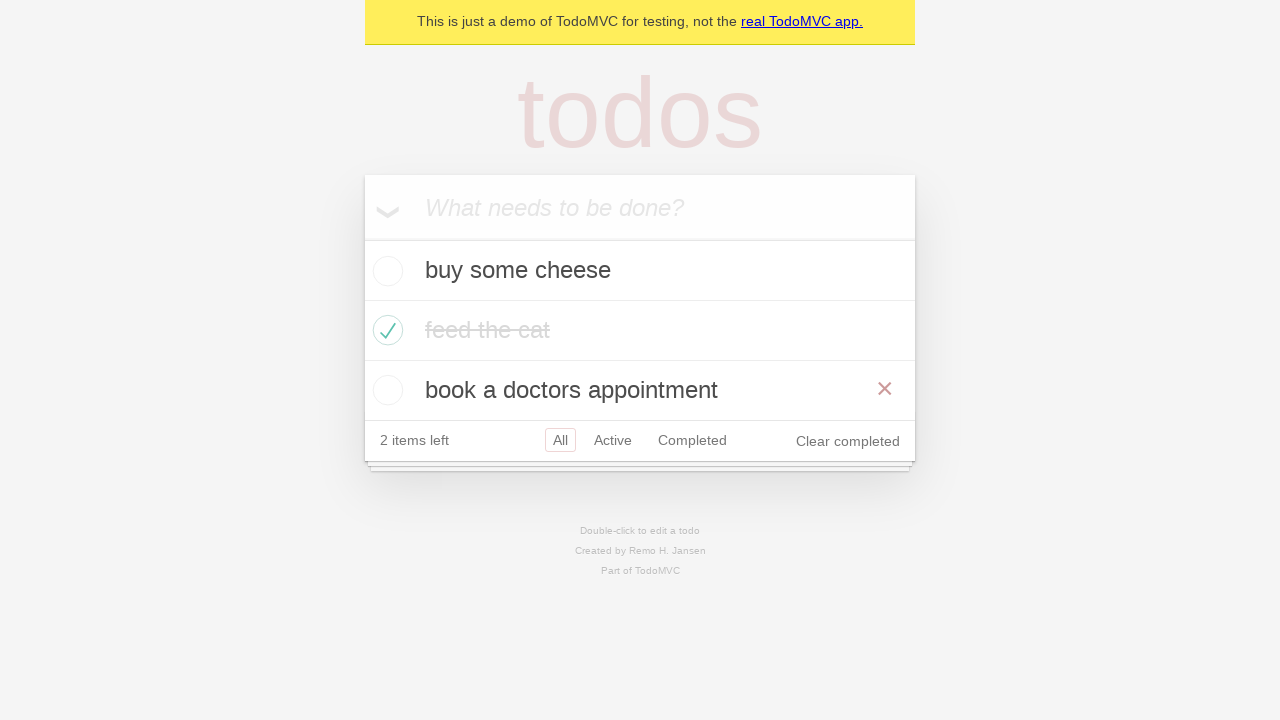

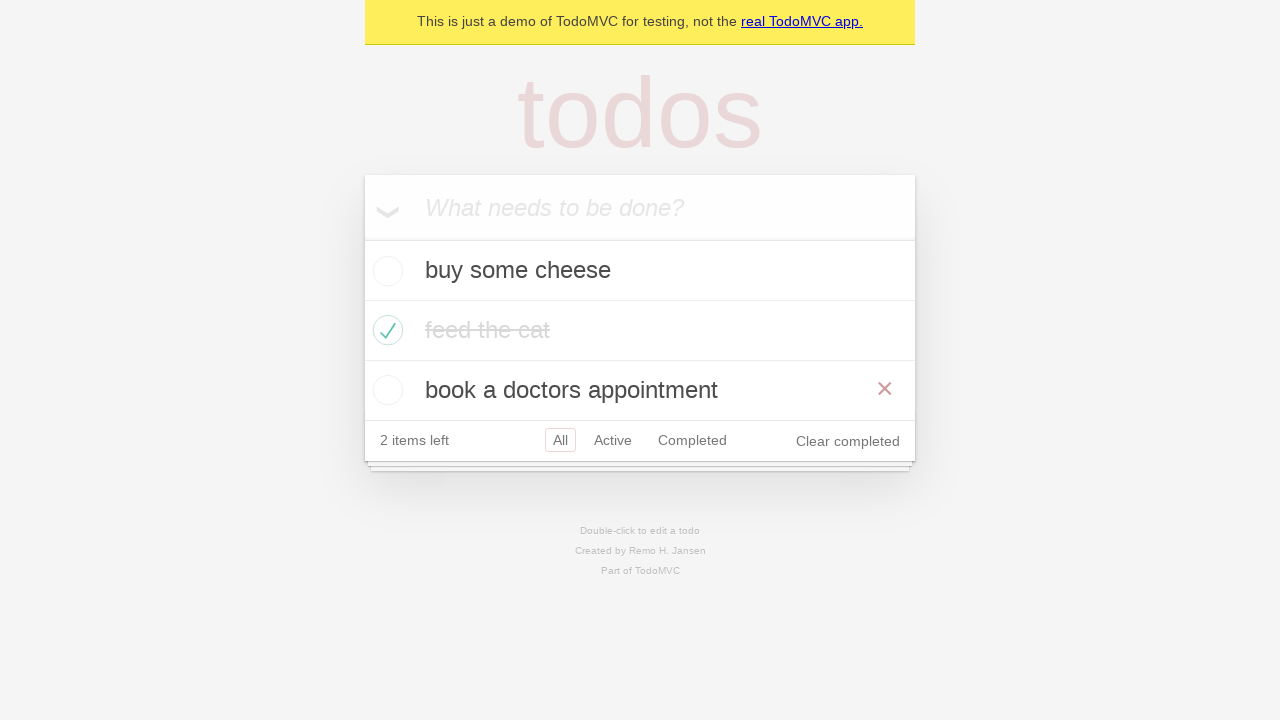